Navigates to OrangeHRM demo login page and verifies the presence of the company branding image element

Starting URL: https://opensource-demo.orangehrmlive.com/web/index.php/auth/login

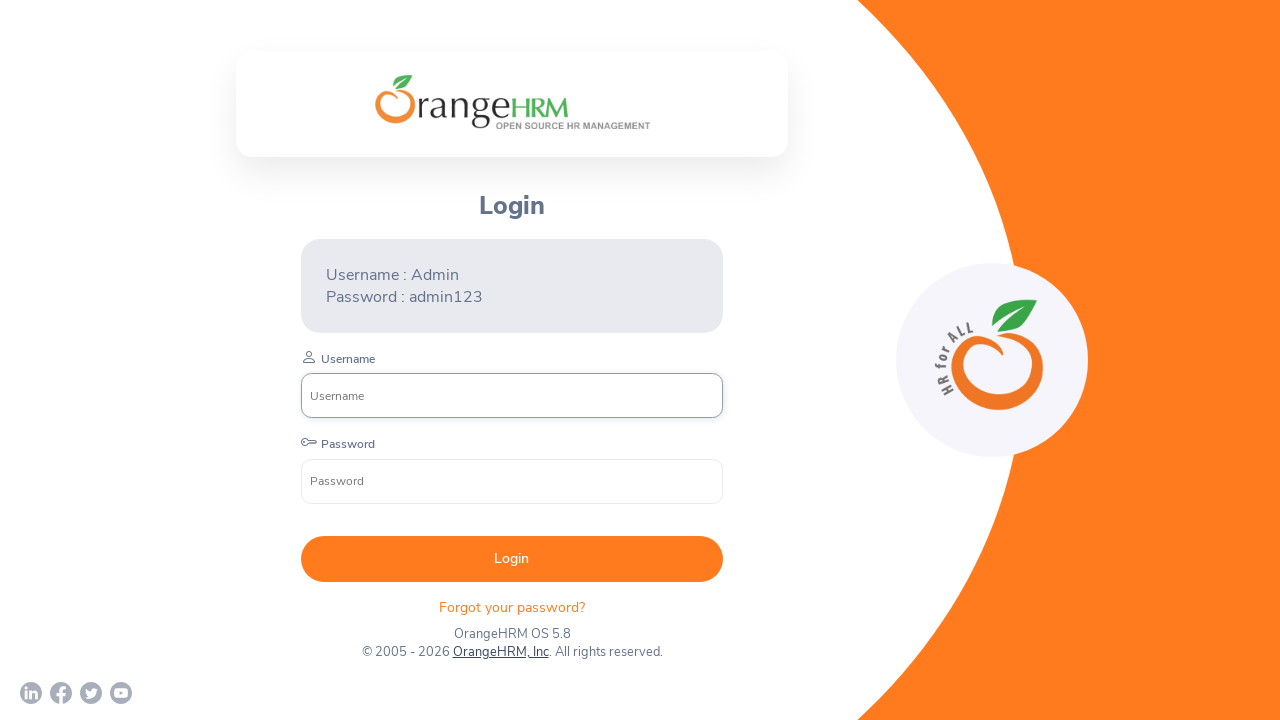

Waited for page to reach networkidle state
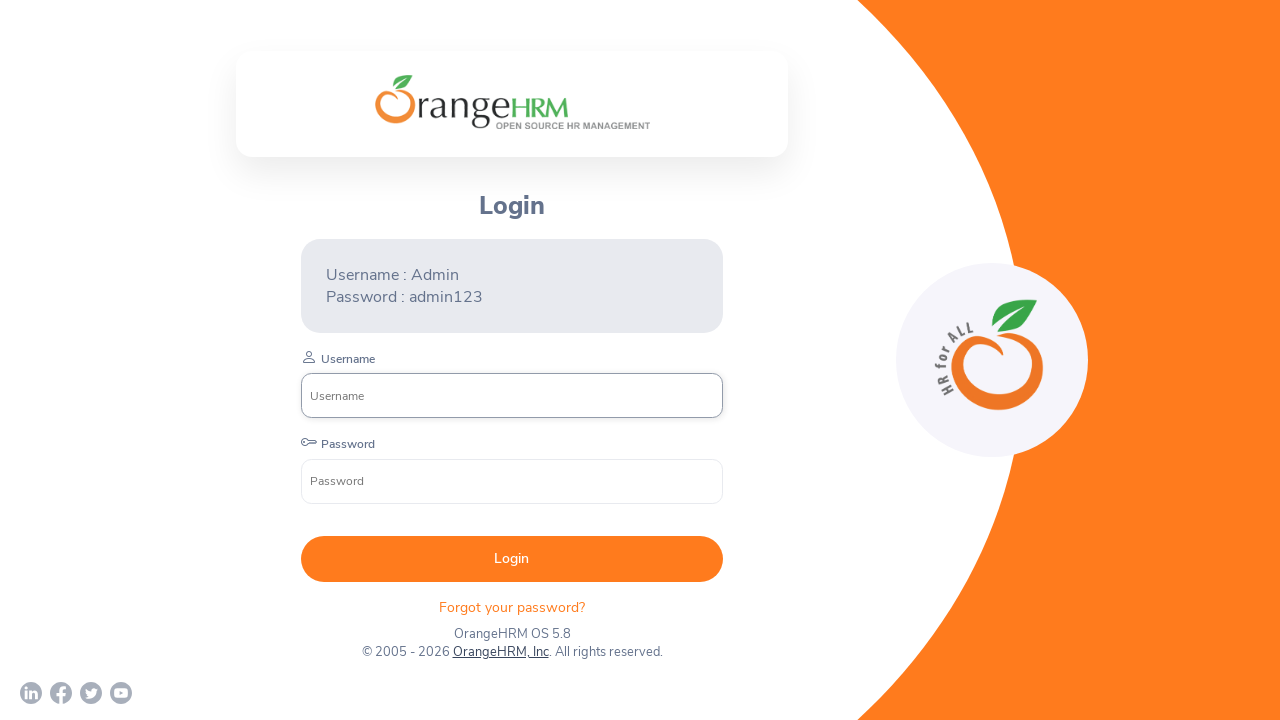

Located company branding image element
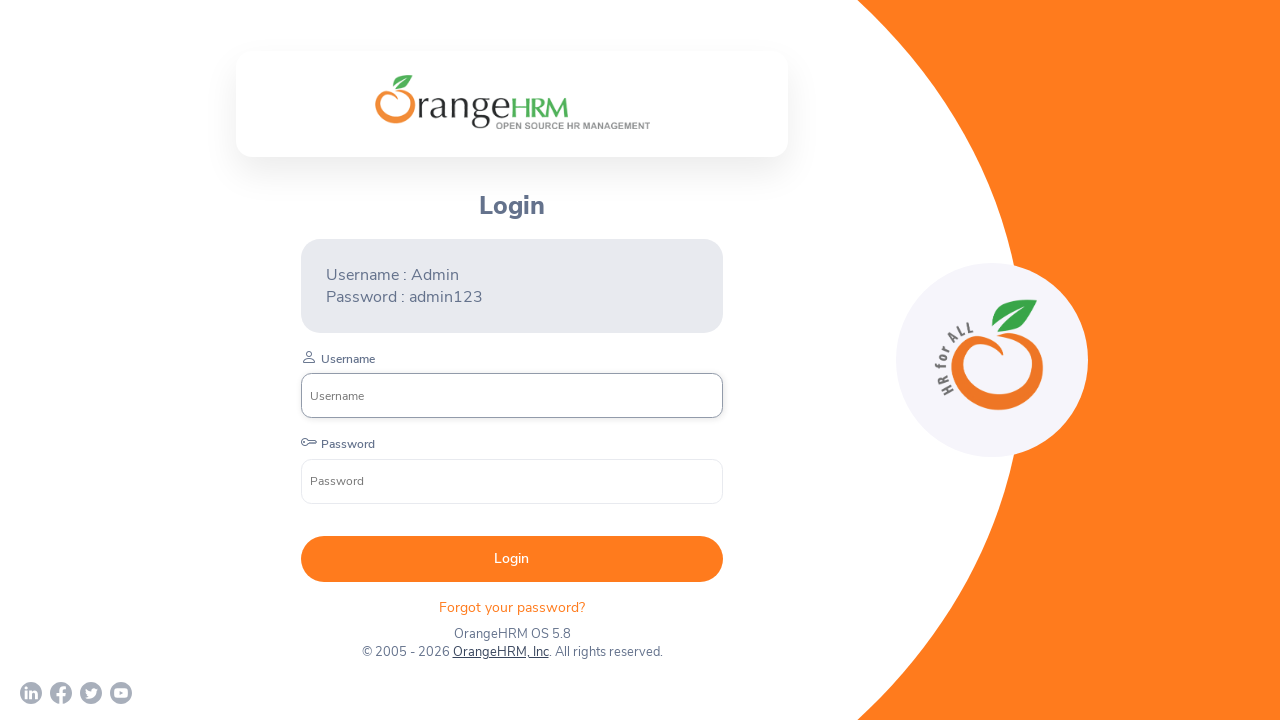

Company branding image is now visible
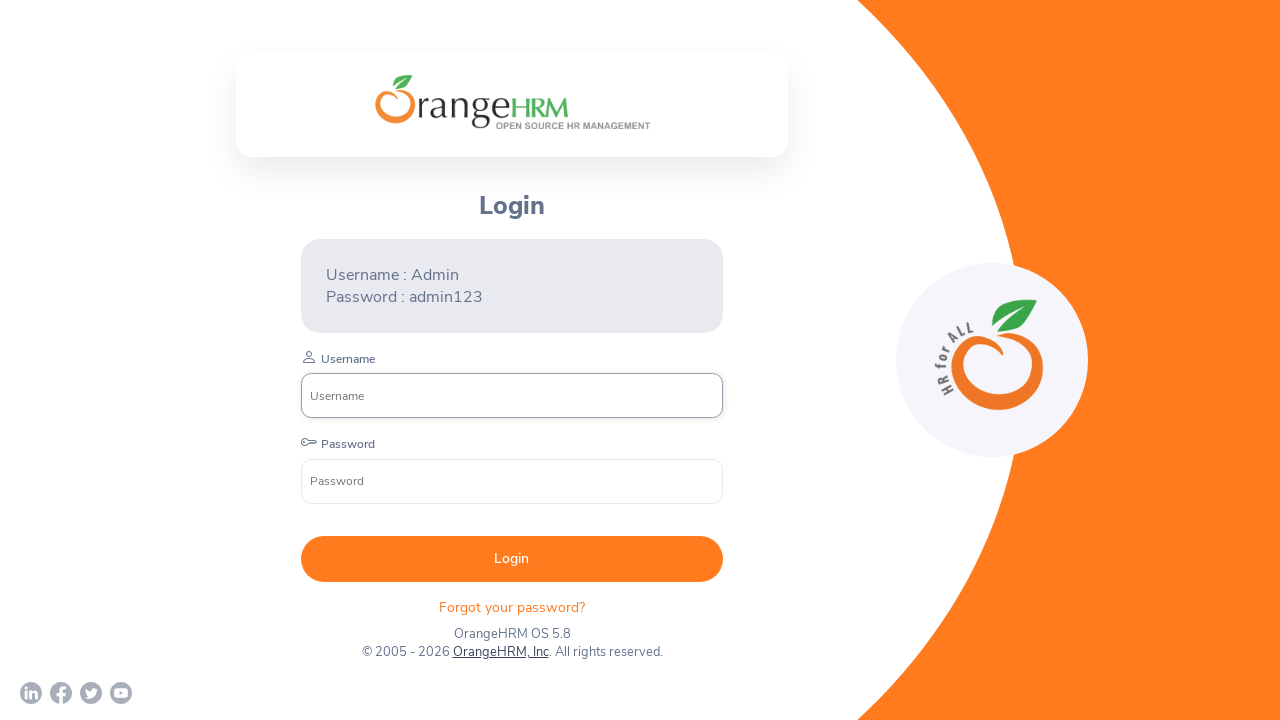

Retrieved text content from branding image element
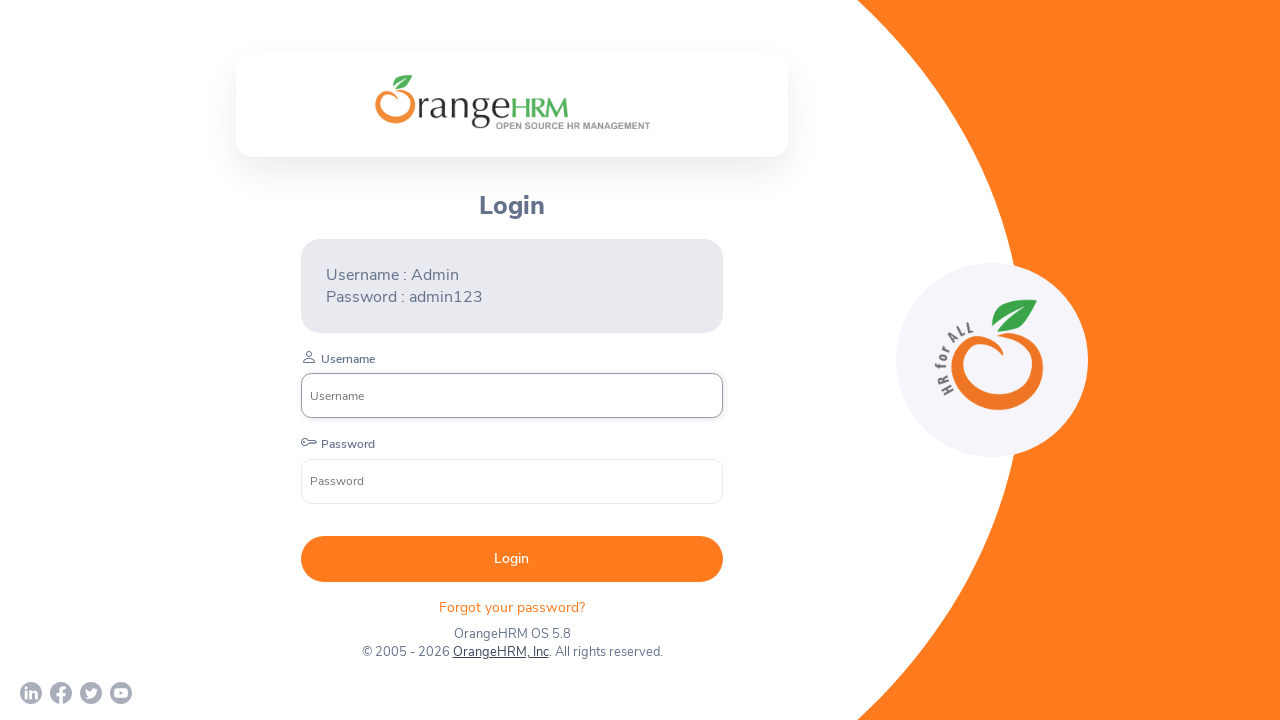

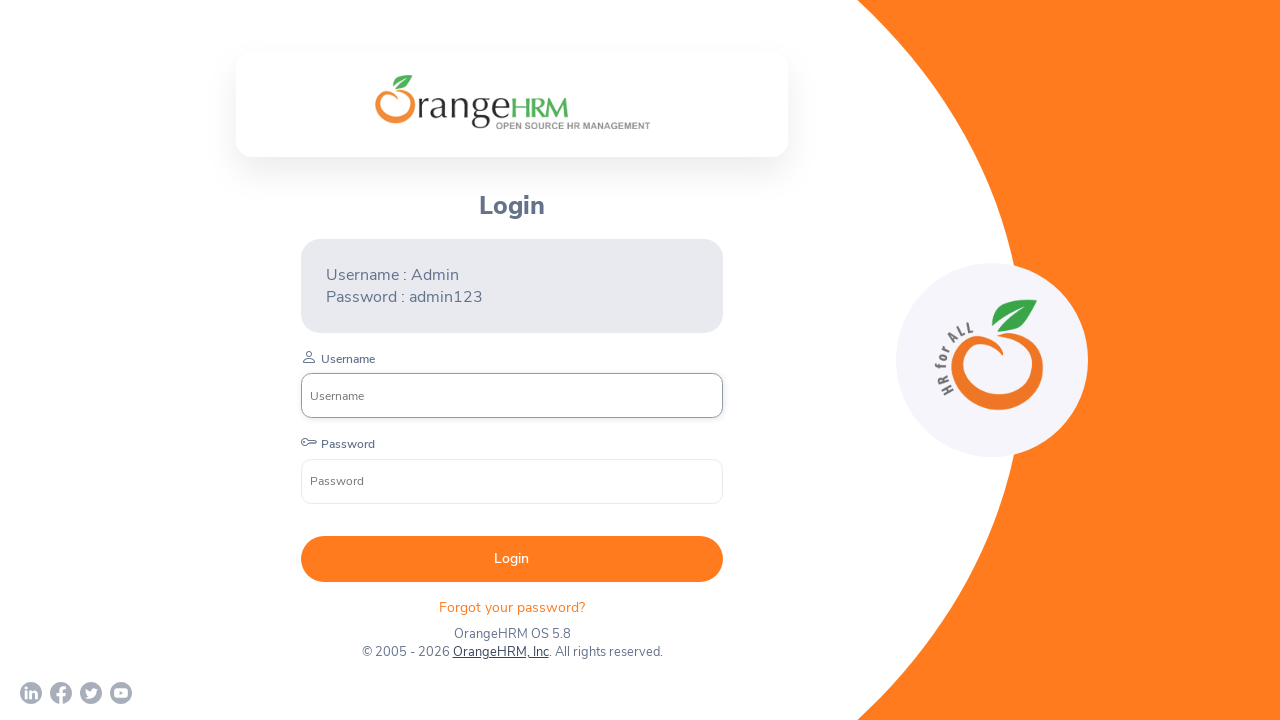